Tests iframe interaction on W3Schools JavaScript try-it editor by switching to the result iframe and clicking a button that triggers a JavaScript alert.

Starting URL: https://www.w3schools.com/js/tryit.asp?filename=tryjs_alert

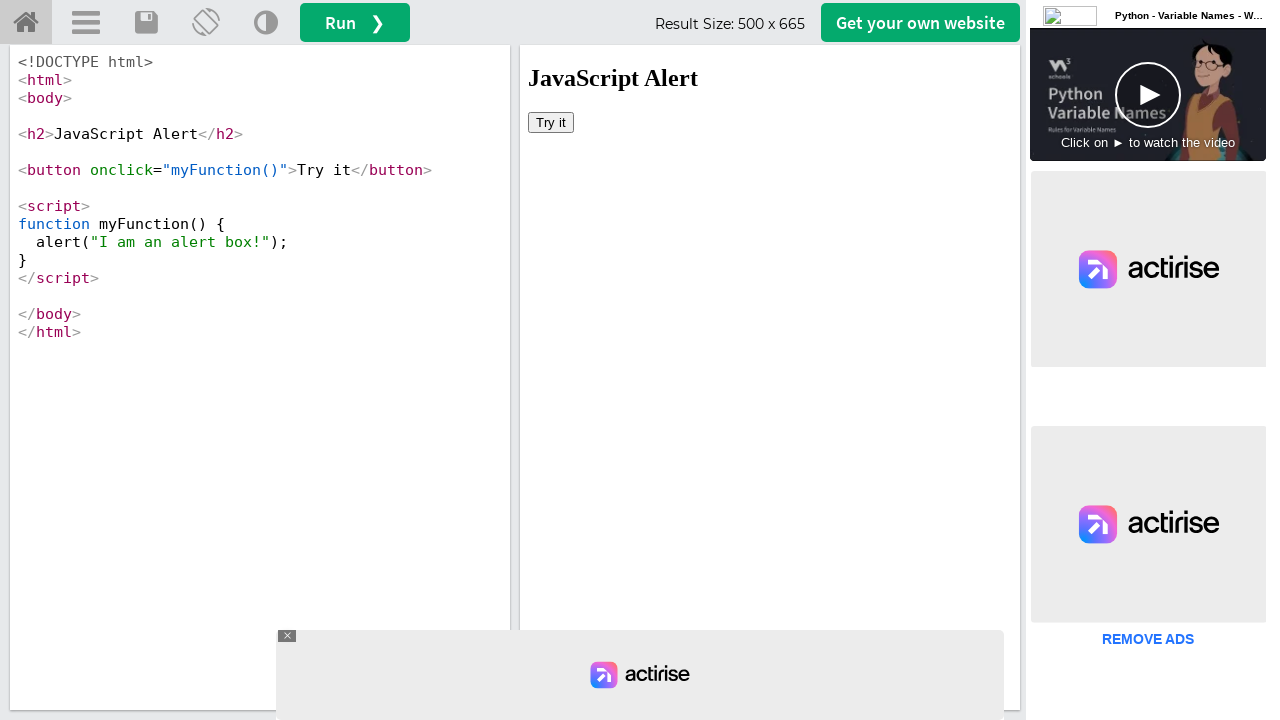

Waited 3 seconds for page to load
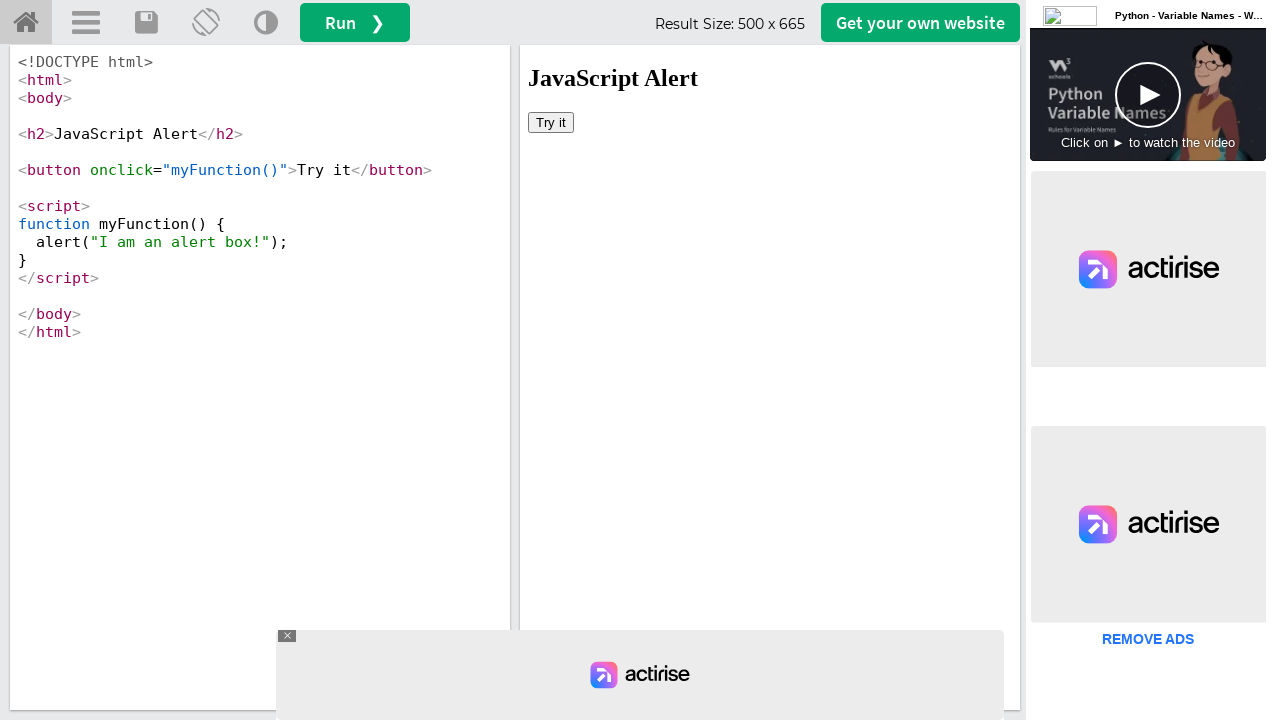

Located the result iframe (#iframeResult)
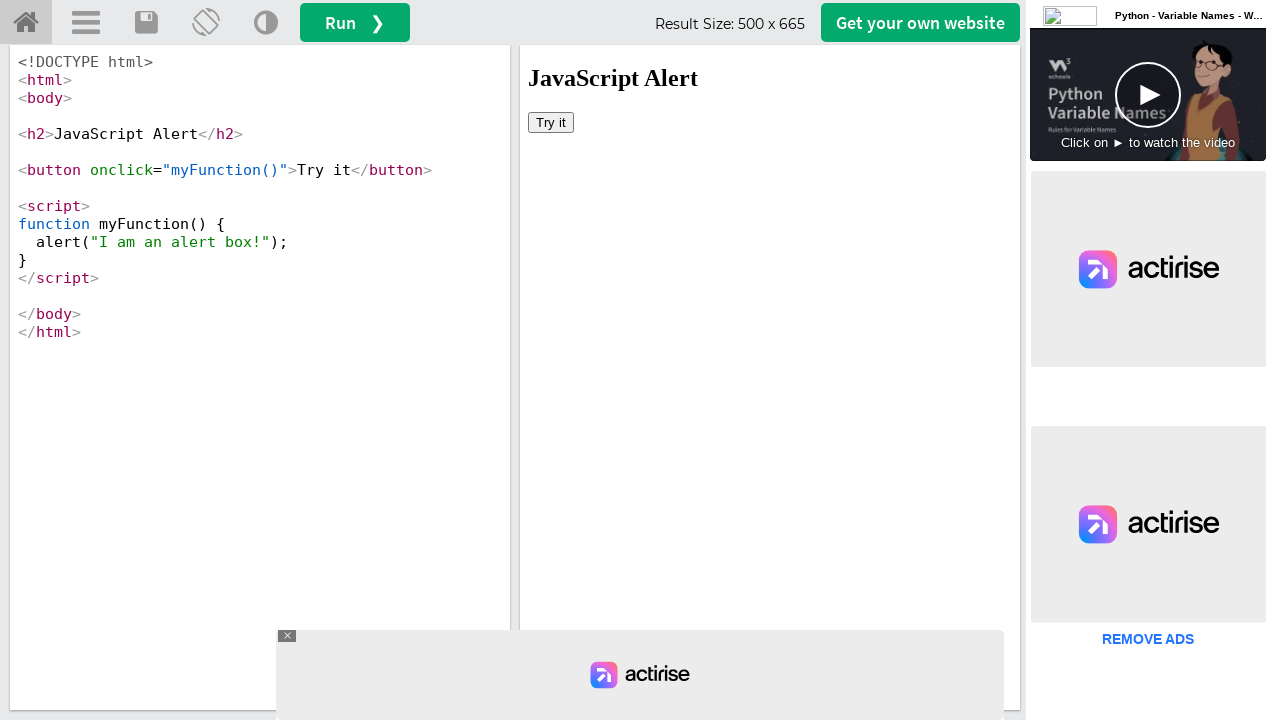

Clicked the button that triggers the JavaScript alert at (551, 122) on #iframeResult >> internal:control=enter-frame >> button[onclick='myFunction()']
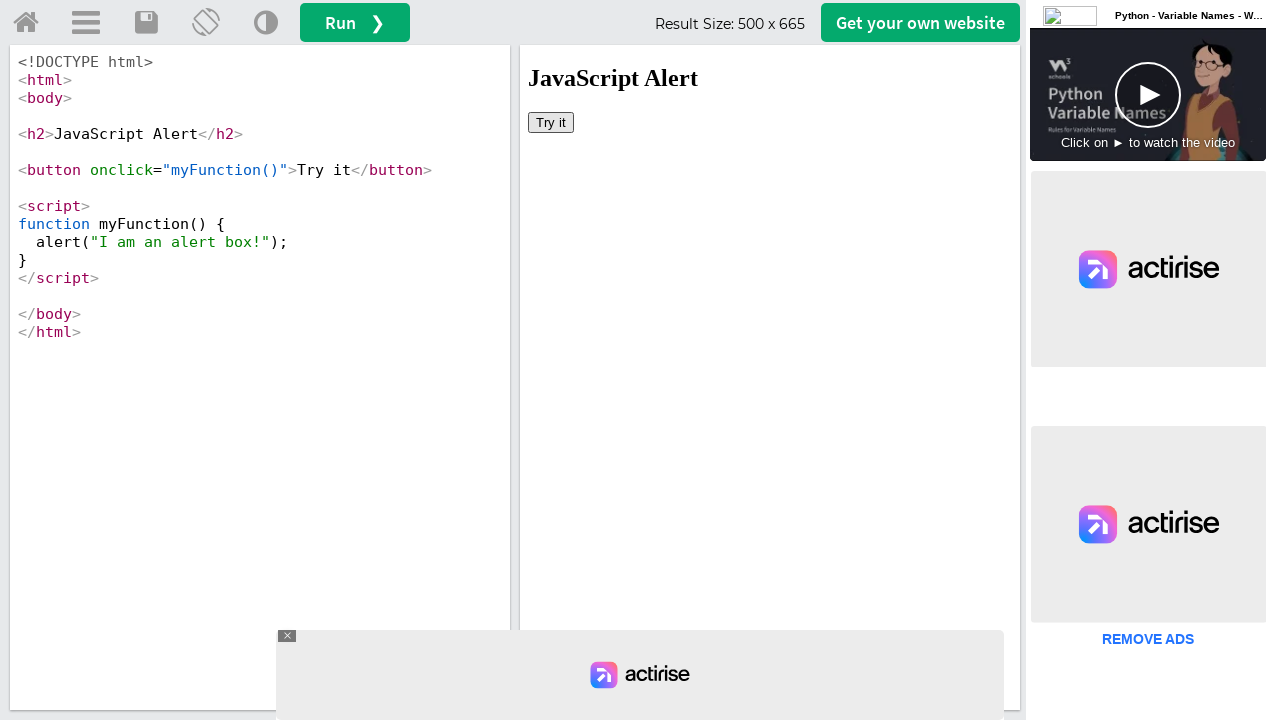

Set up alert dialog handler to accept alerts
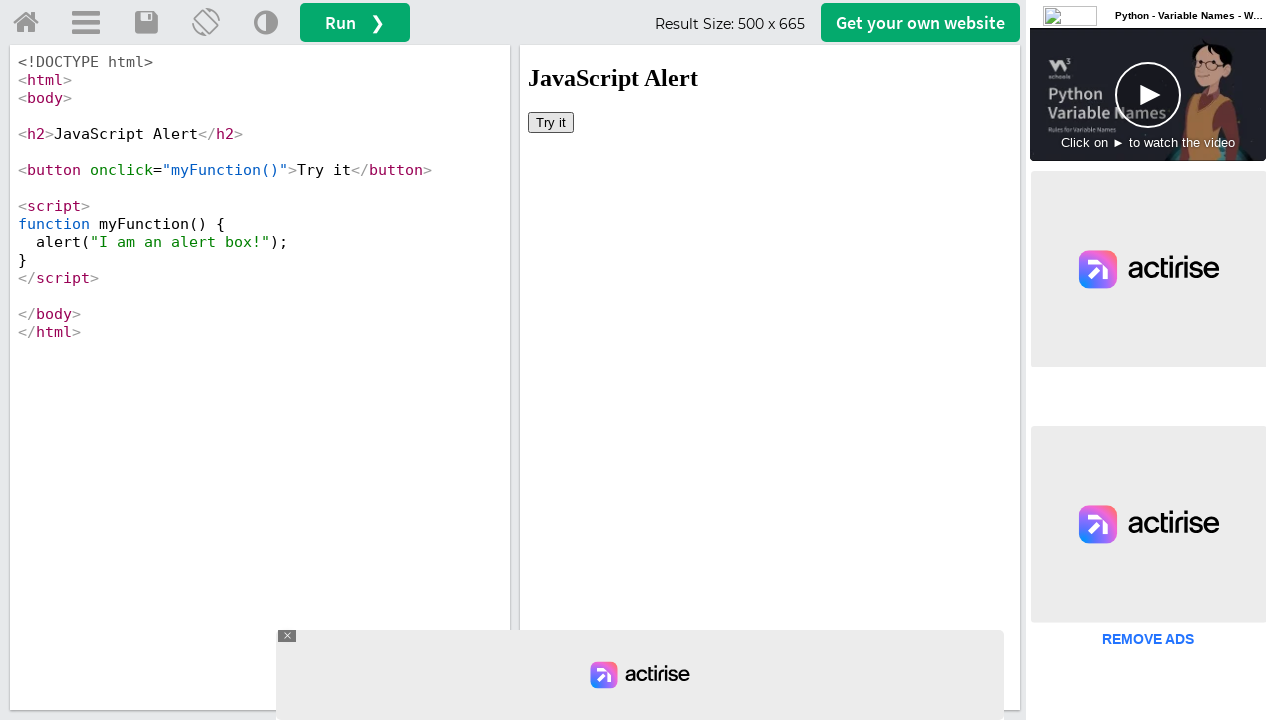

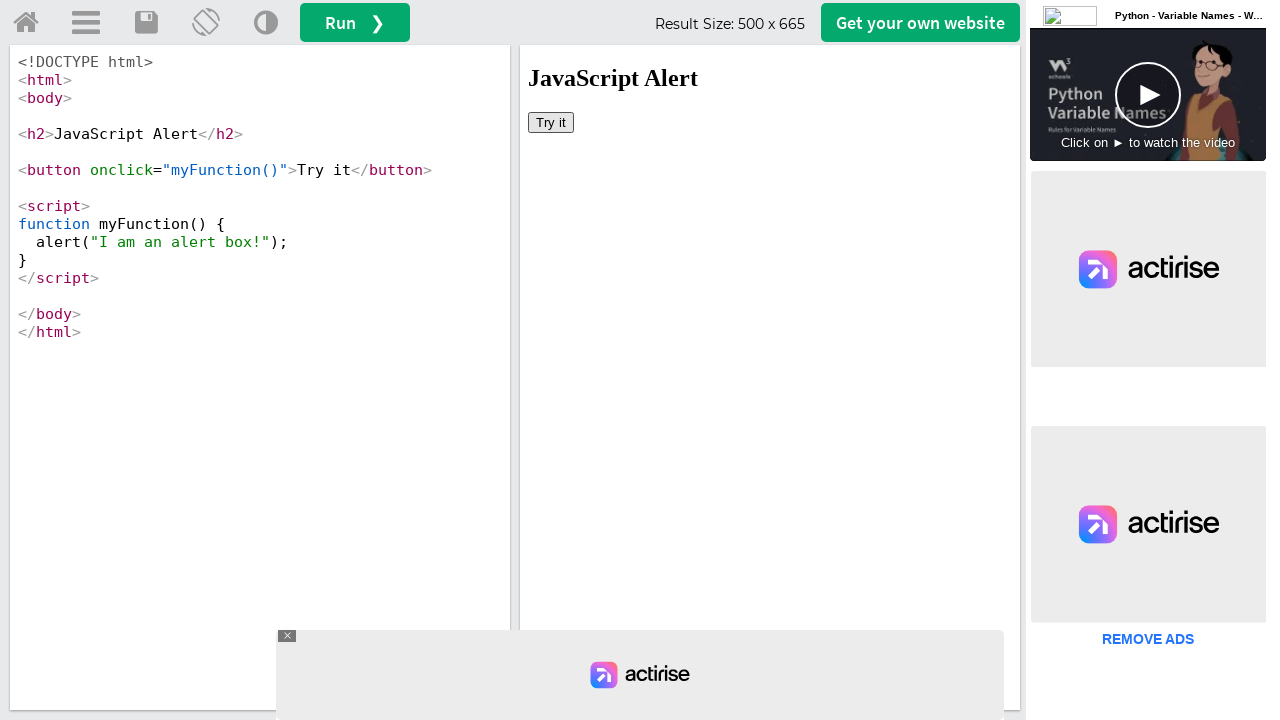